Tests right-click (context click) functionality on a button element on the page

Starting URL: https://www.automationtestinginsider.com/2019/08/textarea-textarea-element-defines-multi.html

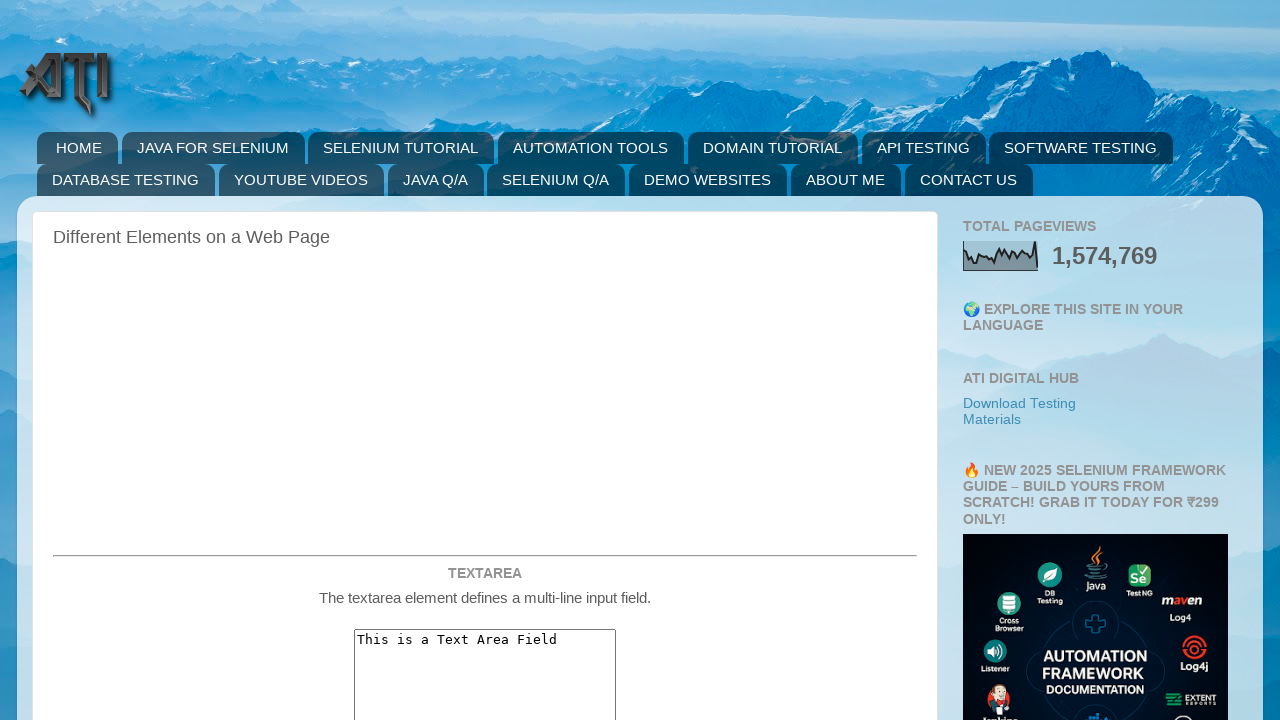

Located the right-click button element with ID 'rightClickBtn'
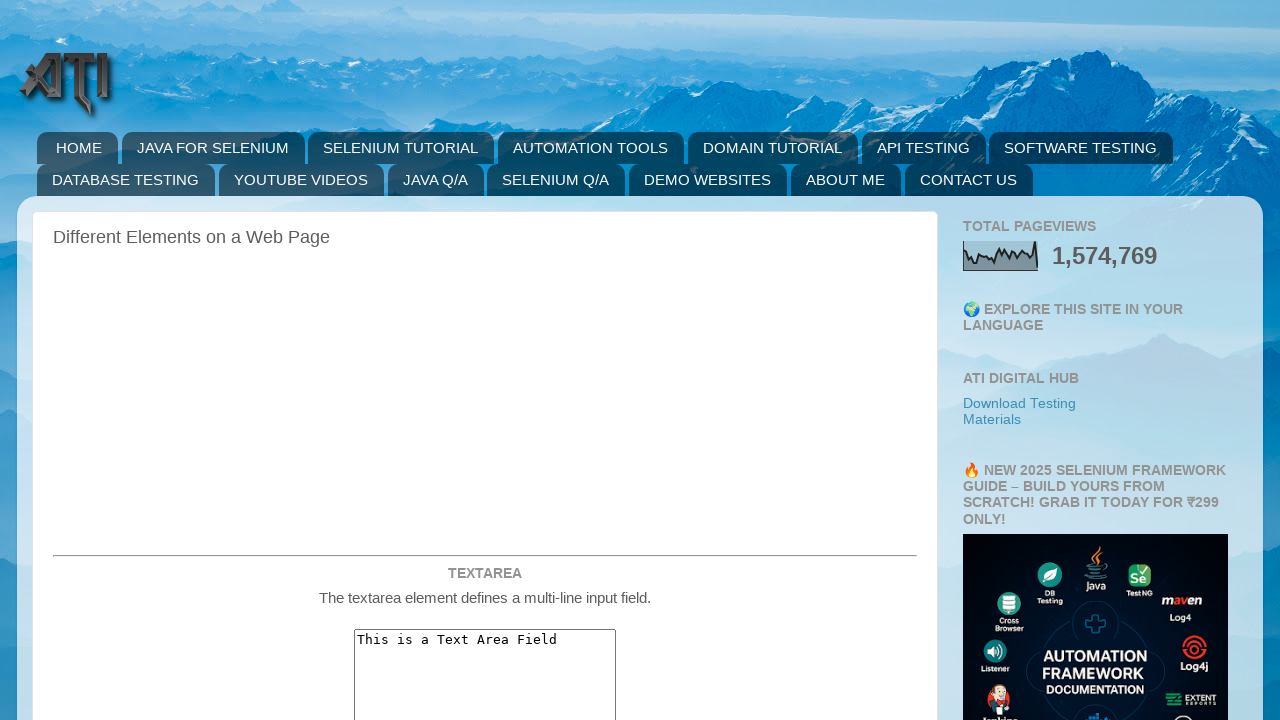

Performed right-click (context click) action on the button element at (485, 361) on #rightClickBtn
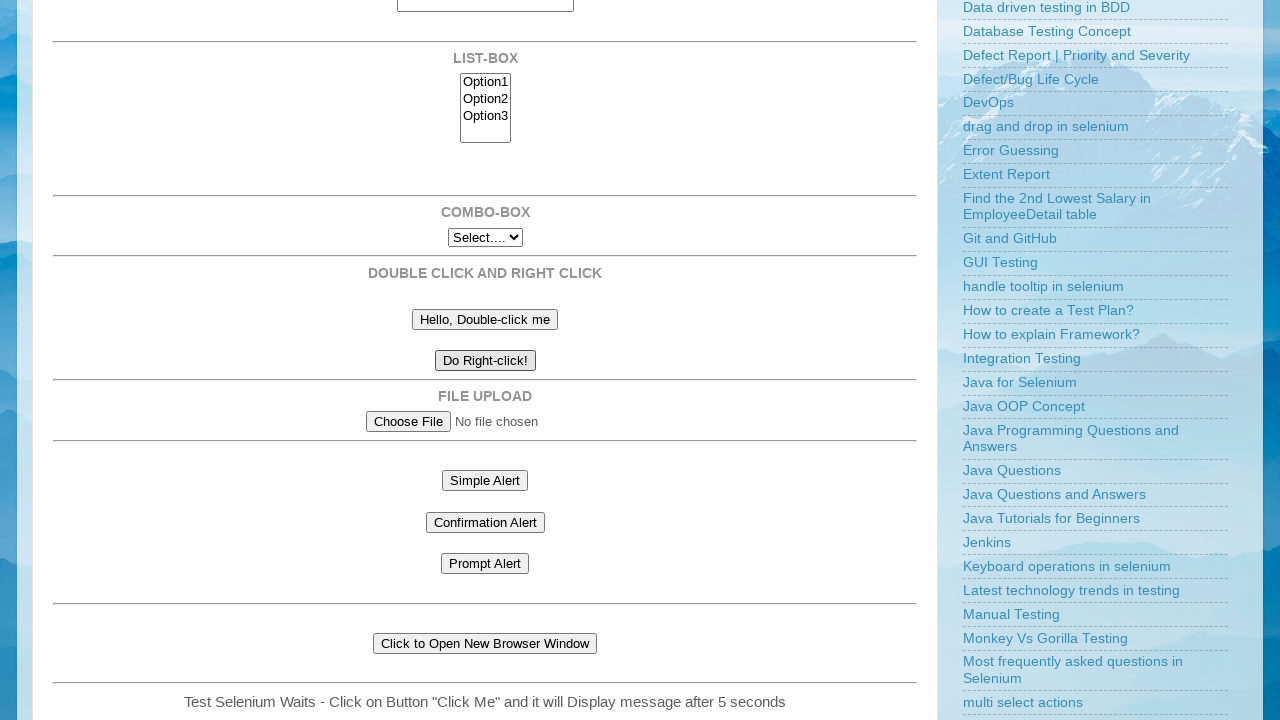

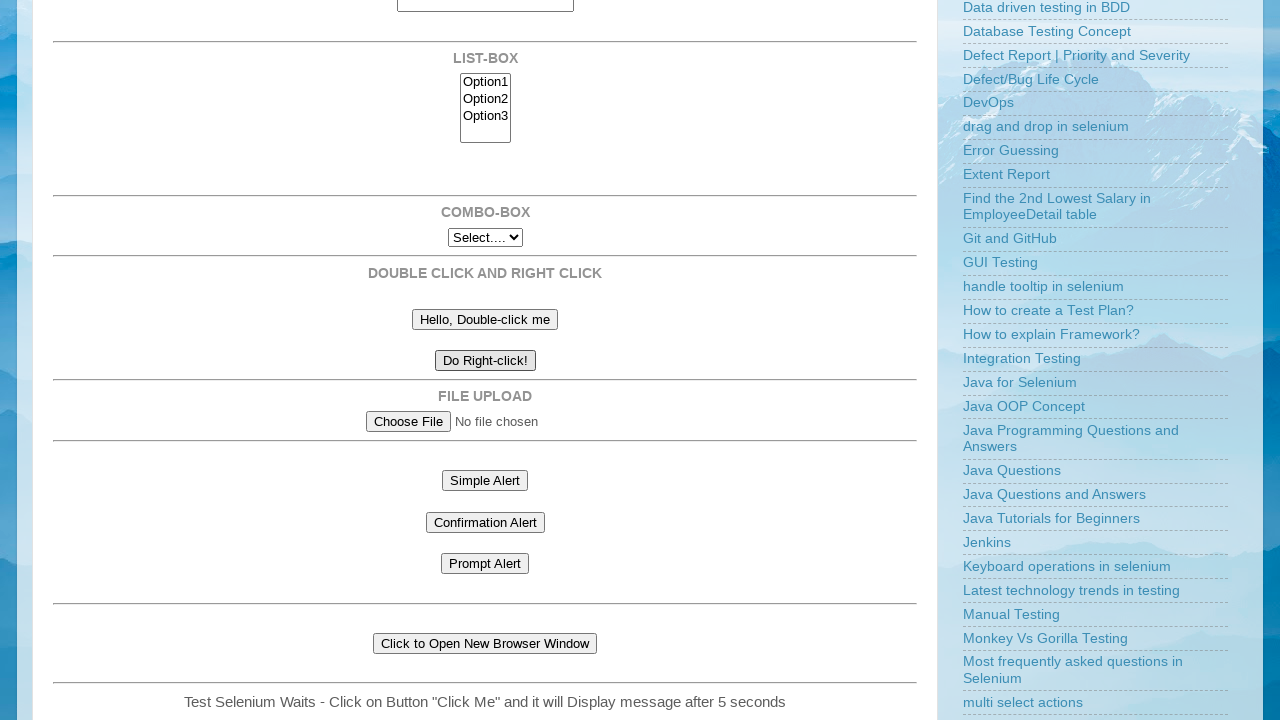